Navigates to the Rahul Shetty Academy Selenium practice page and clicks on a navigation link in the header (specifically targeting a sibling anchor element after the second anchor in the header navigation area).

Starting URL: https://rahulshettyacademy.com/seleniumPractise/#/

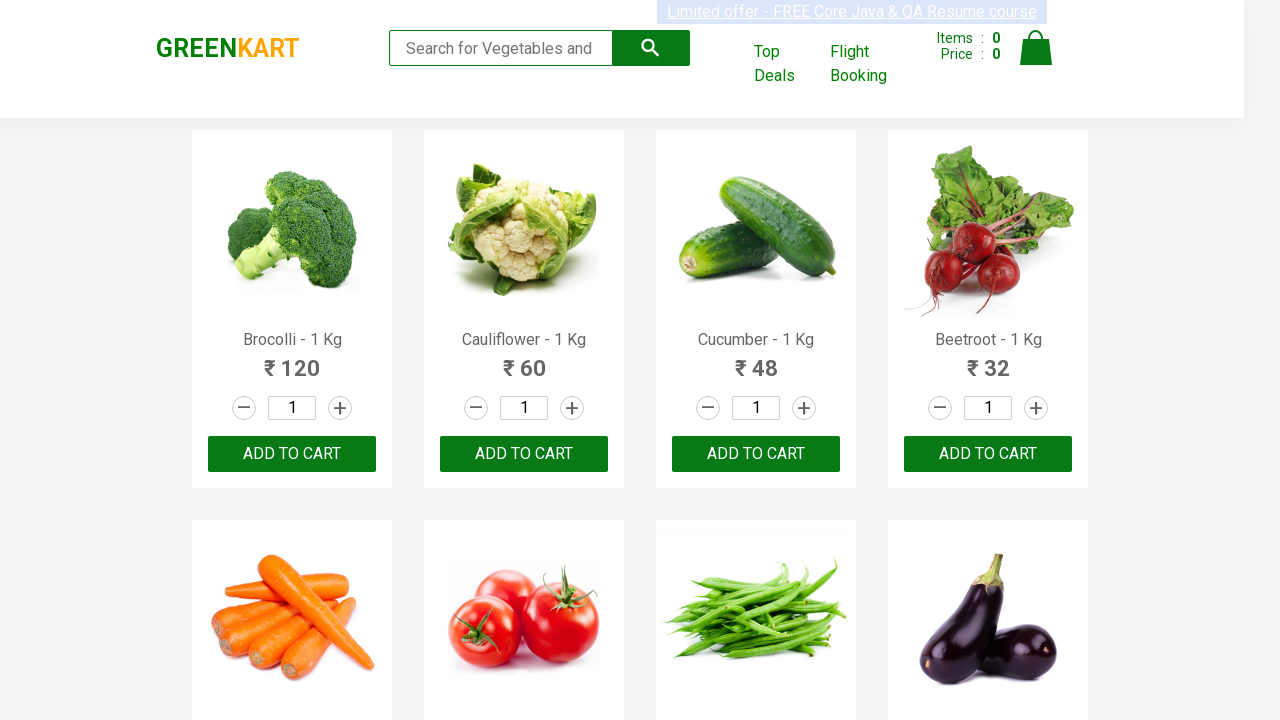

Navigated to Rahul Shetty Academy Selenium practice page
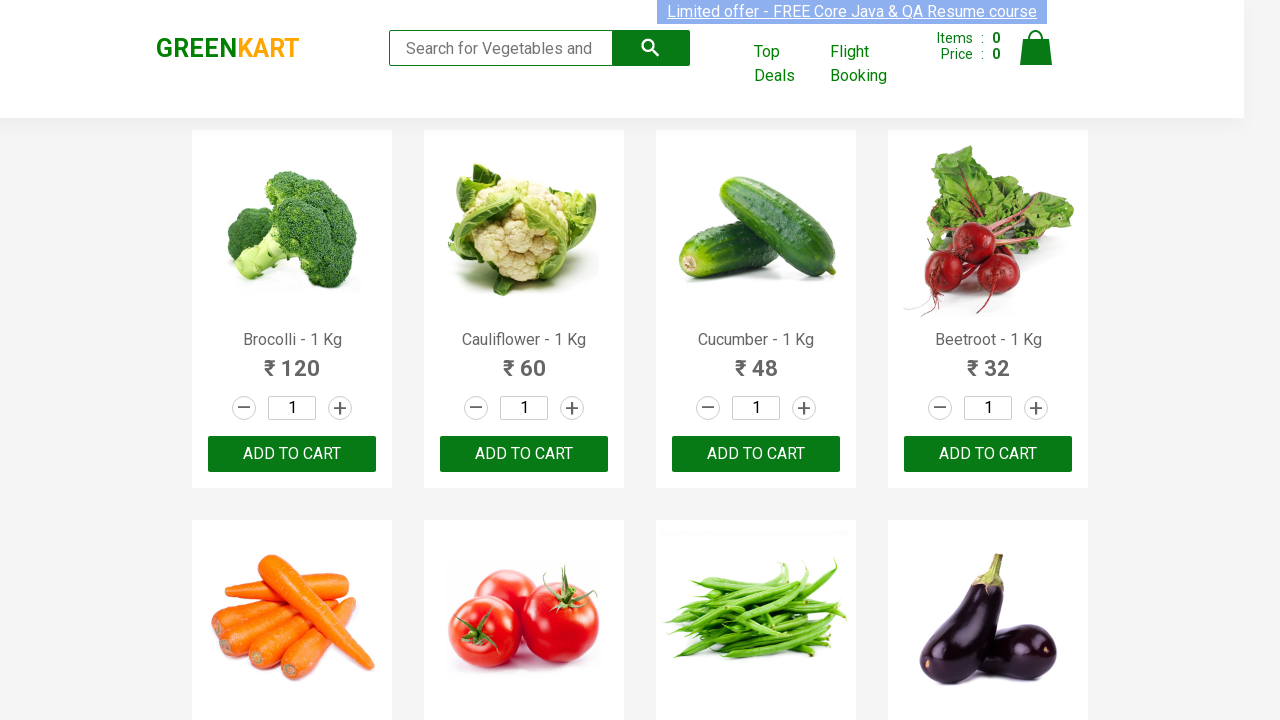

Clicked on sibling anchor element after the second anchor in header navigation at (876, 64) on xpath=//header/div/div[3]/a[2]/following-sibling::a[1]
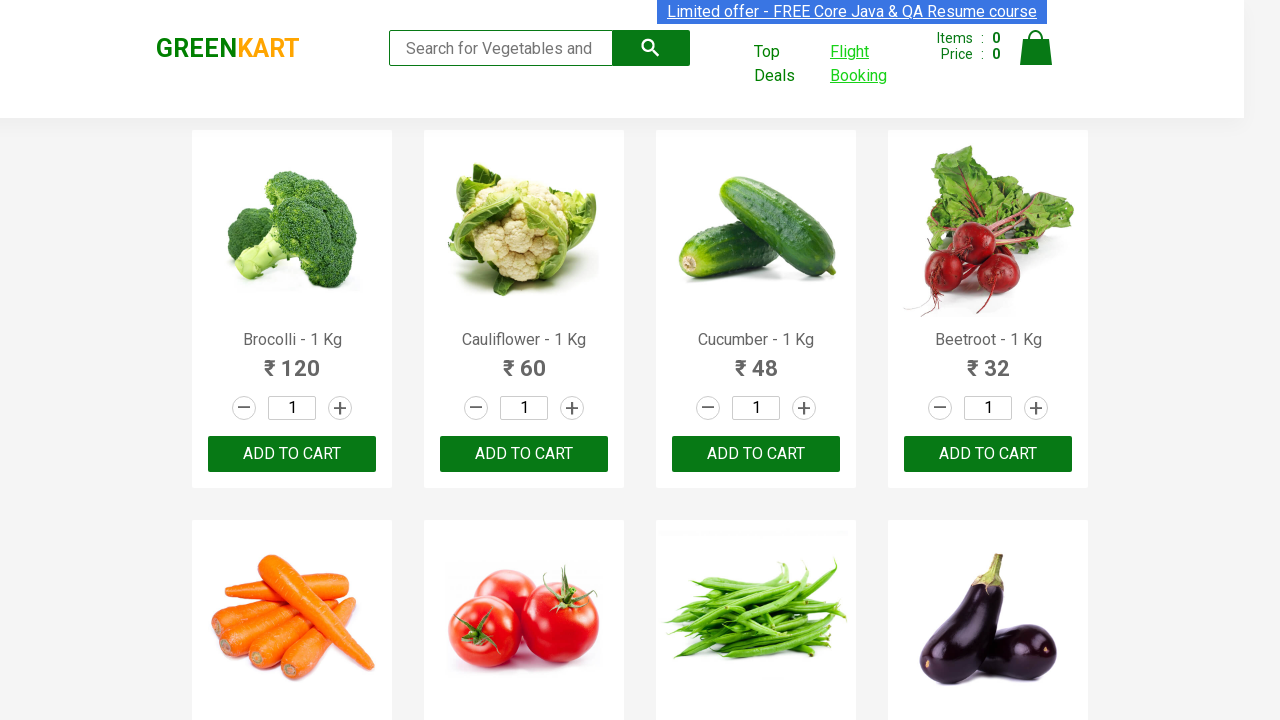

Waited for network idle state after navigation
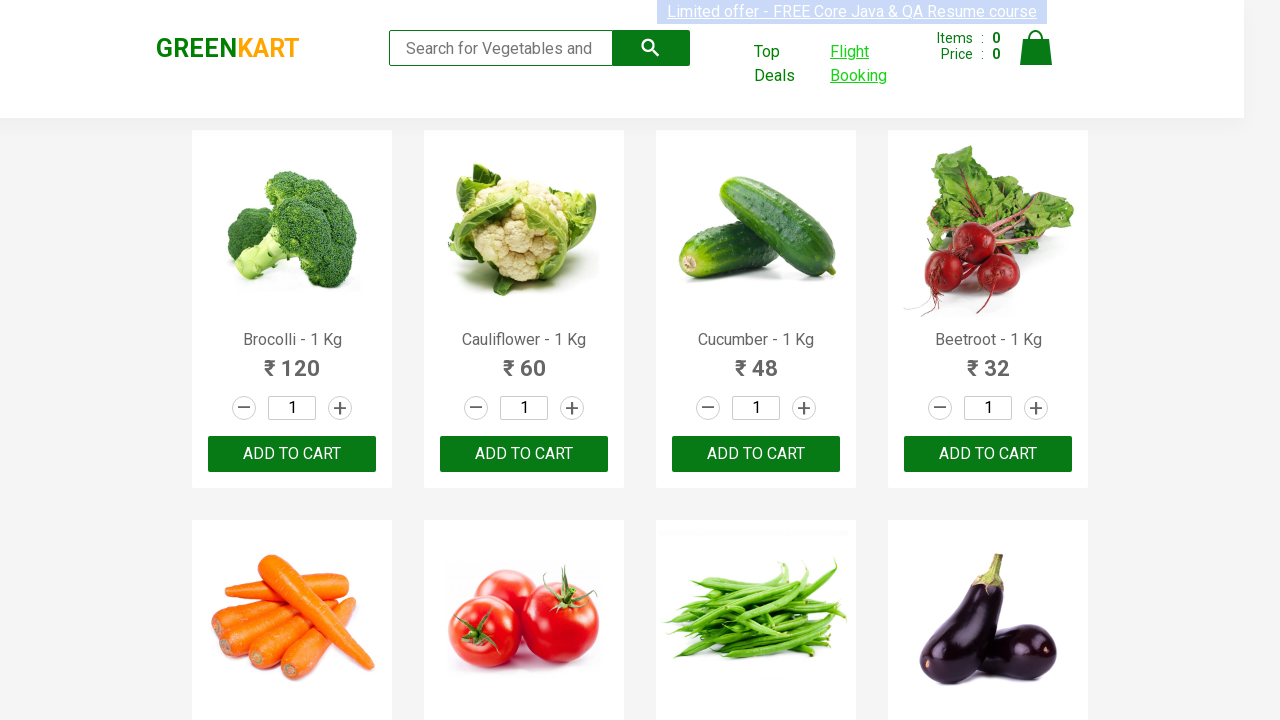

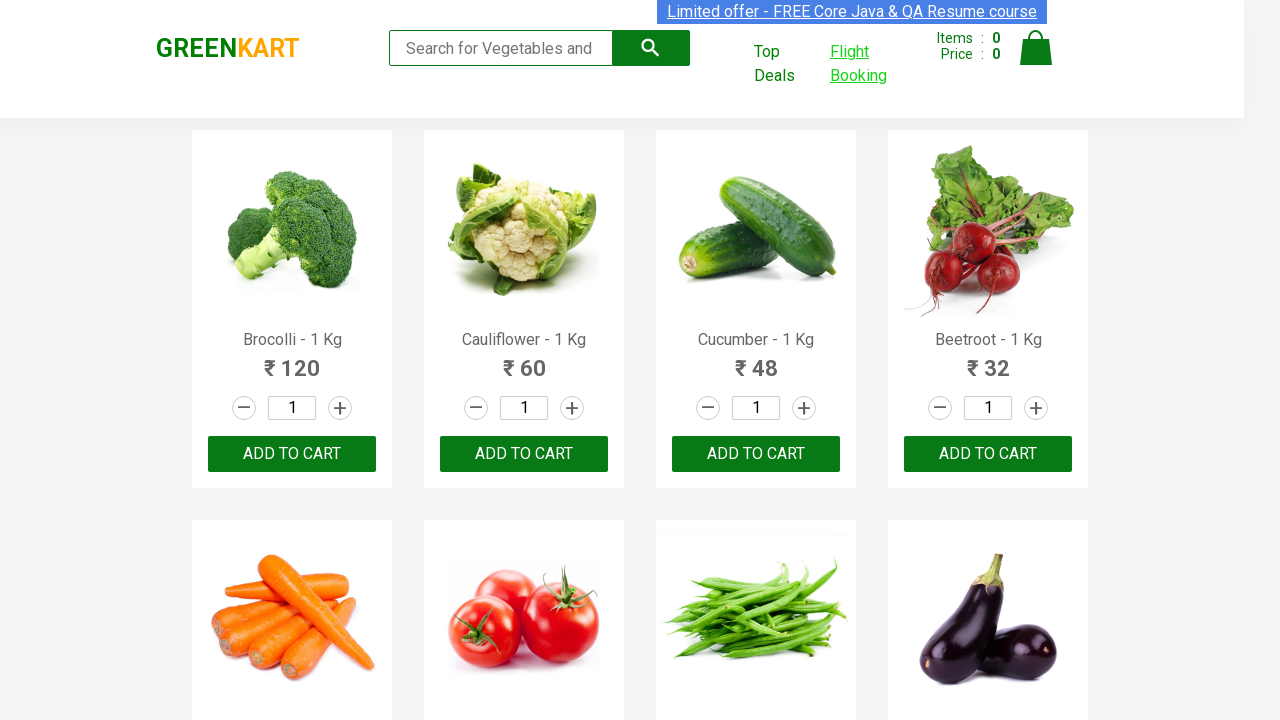